Tests user registration functionality by clicking the register link, filling in username and password fields with valid data, and verifying successful registration message

Starting URL: https://anatoly-karpovich.github.io/demo-login-form/

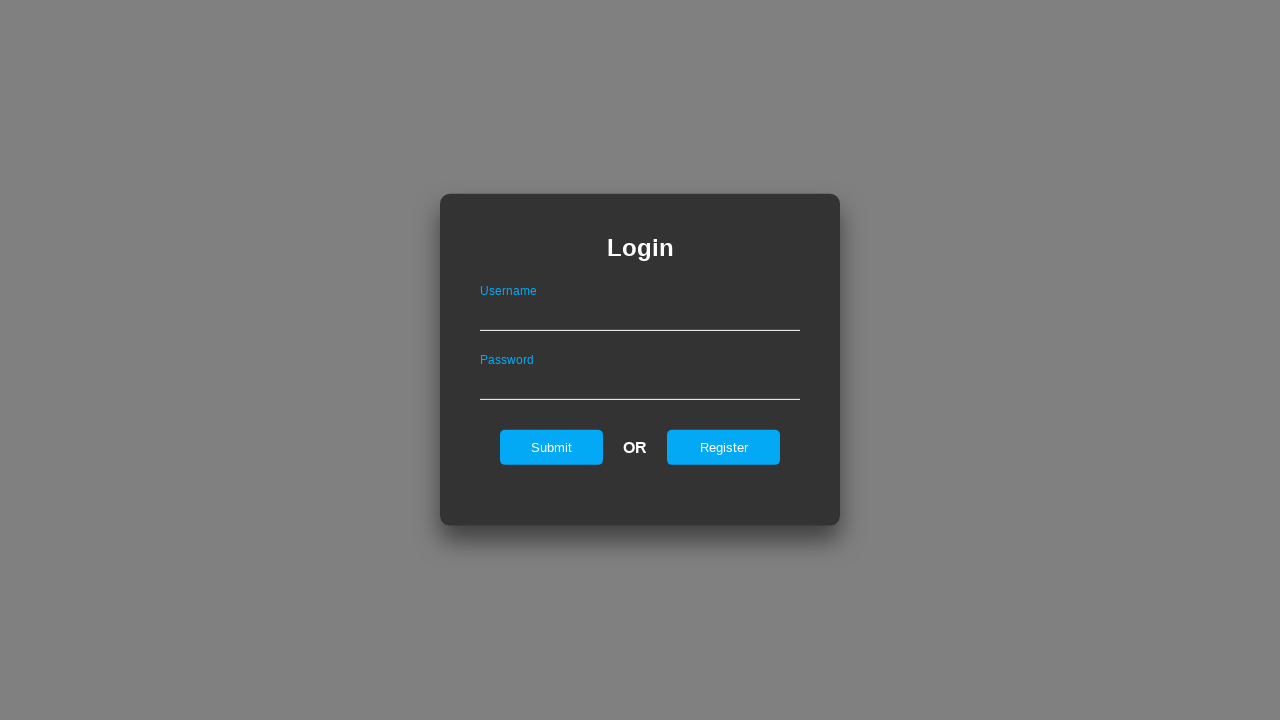

Clicked register link to navigate to registration form at (724, 447) on #registerOnLogin
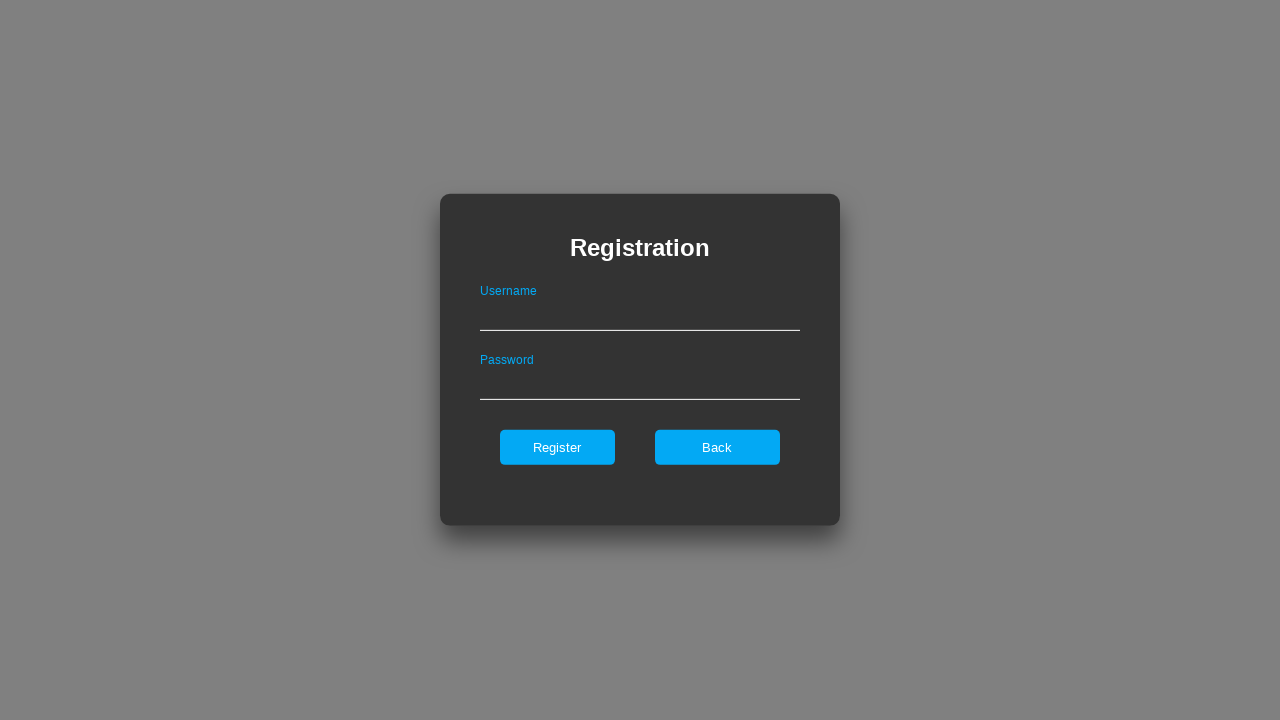

Filled username field with 'Marcus Thompson' on #userNameOnRegister
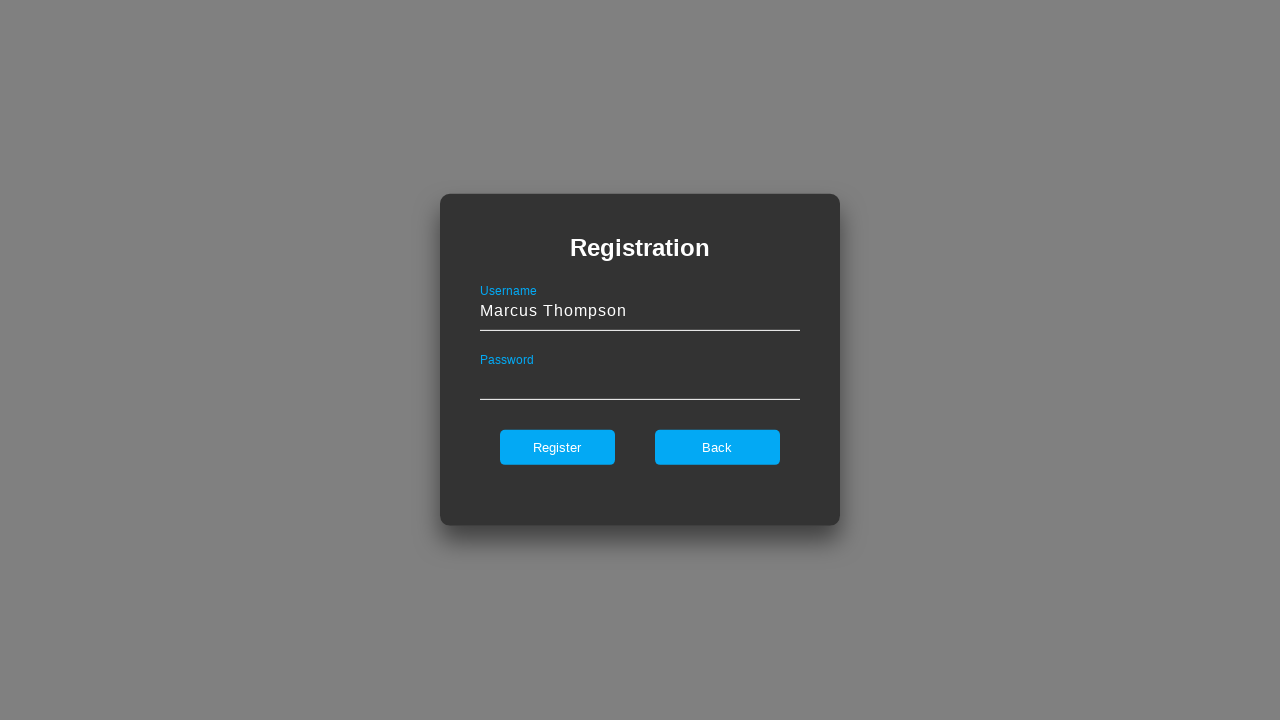

Filled password field with 'SecurePass123' on #passwordOnRegister
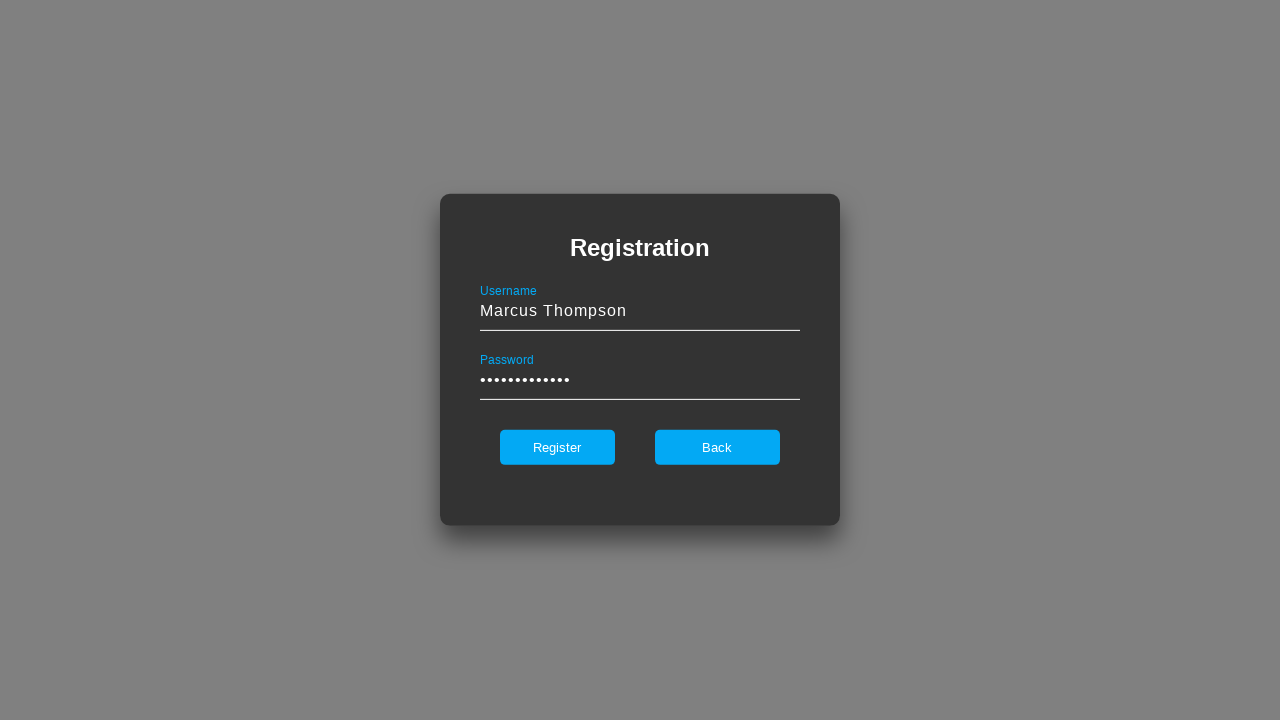

Clicked register button to submit registration at (557, 447) on #register
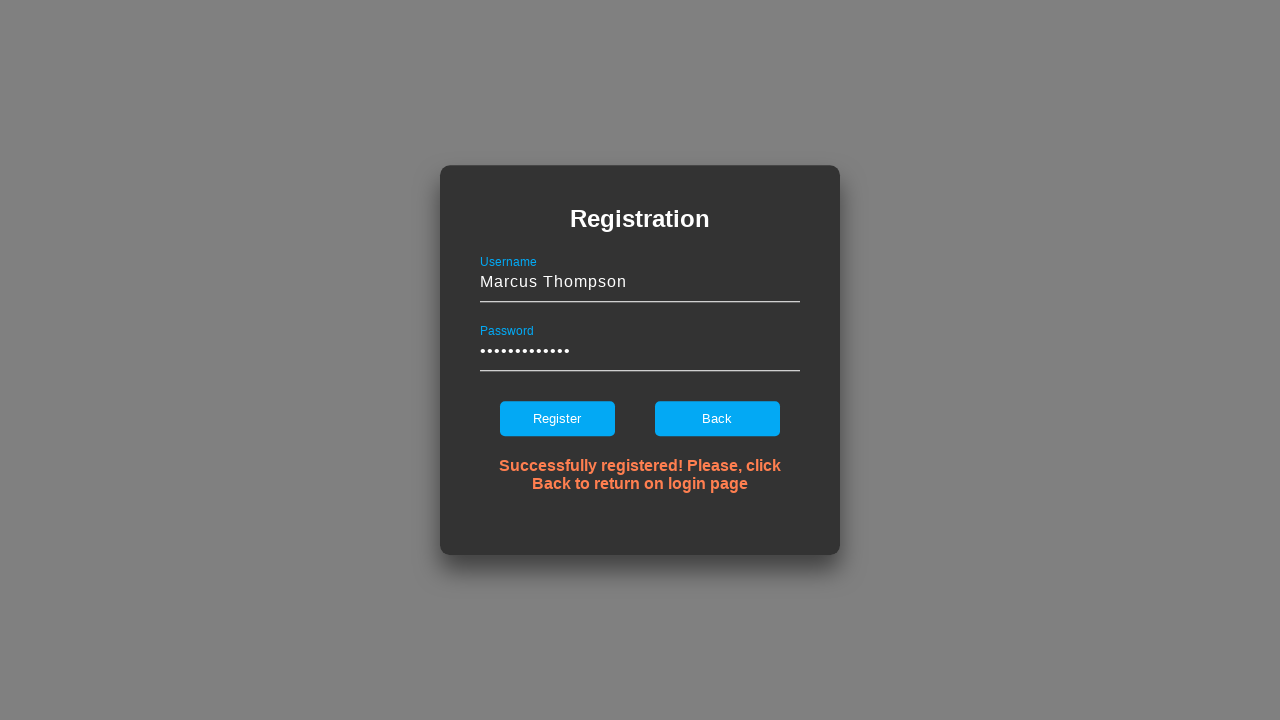

Success message appeared, confirming successful registration
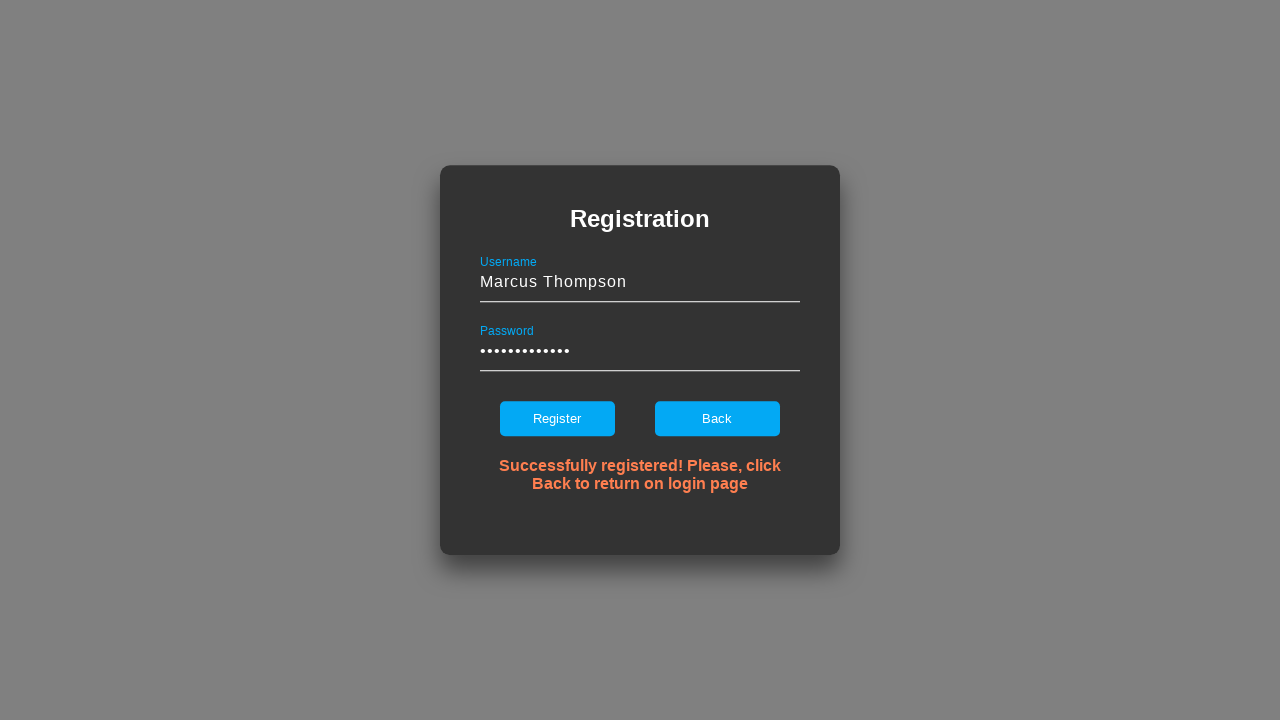

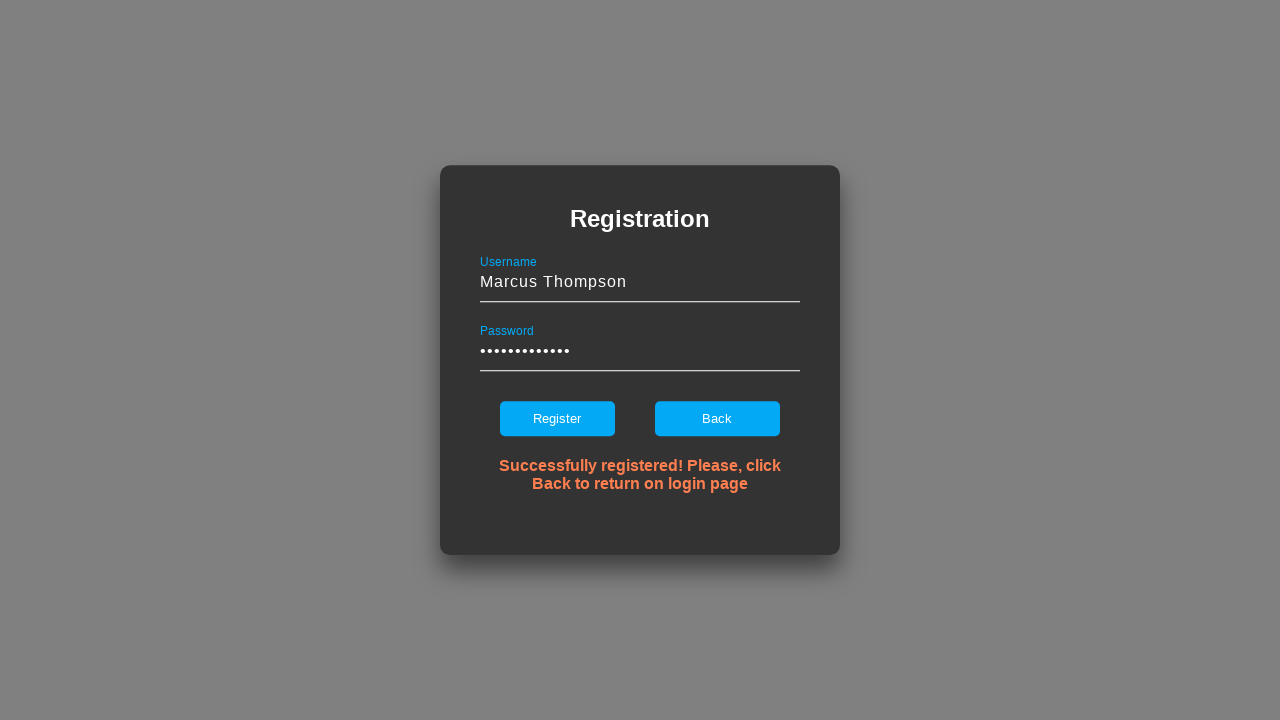